Automates the Kirby Cafe reservation process by agreeing to terms and conditions, selecting number of guests (2), choosing a month (March), and selecting a specific date/time slot from the calendar grid.

Starting URL: https://kirbycafe-reserve.com/guest/tokyo/

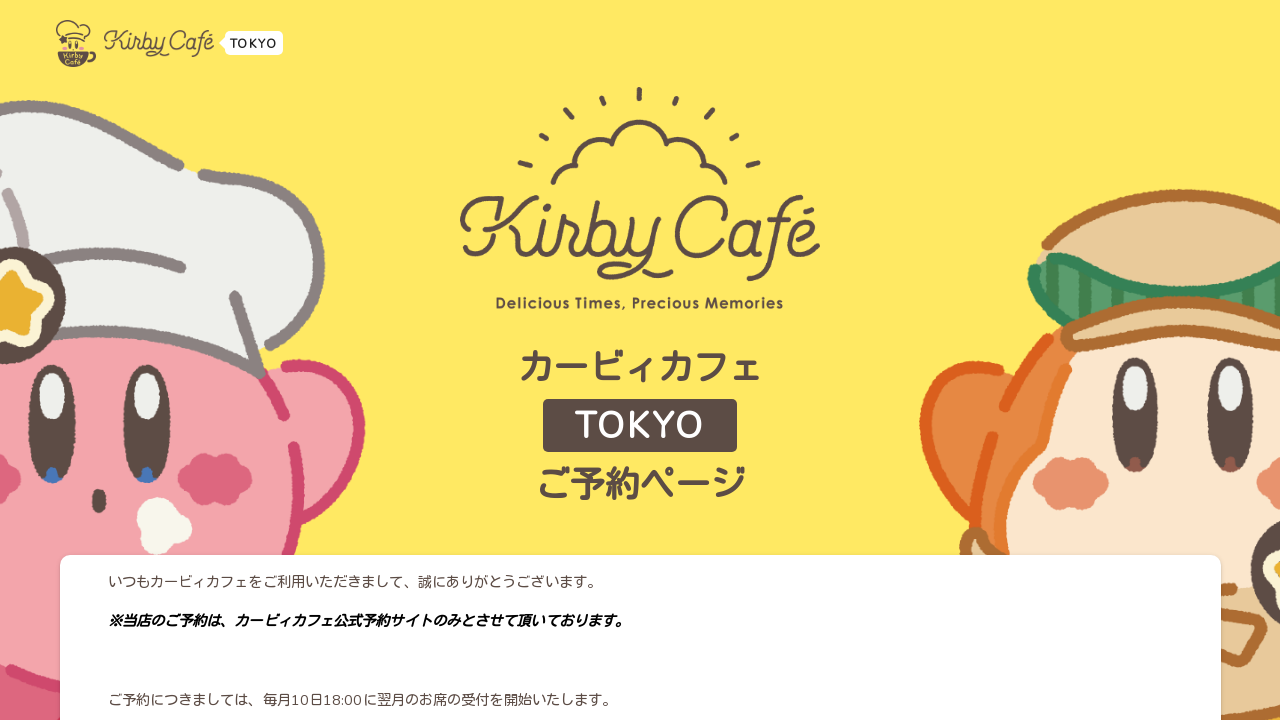

Waited for terms and conditions confirmation checkbox to load
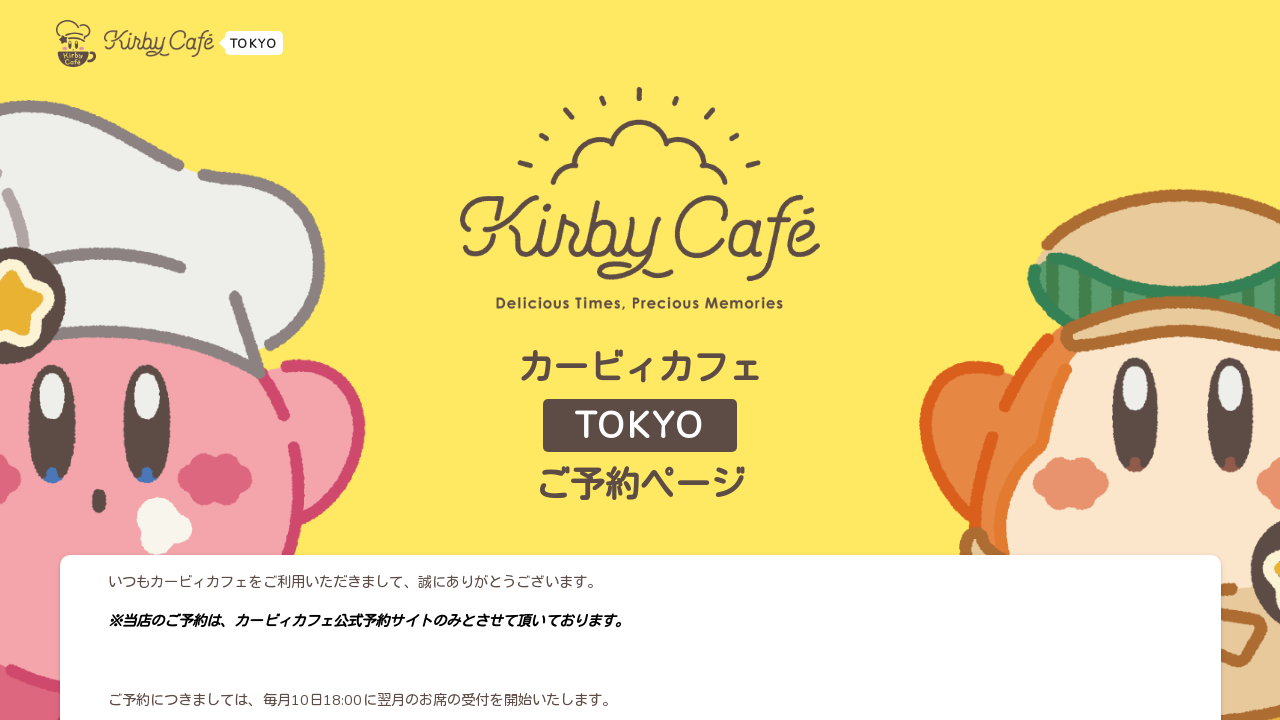

Clicked checkbox to confirm reading terms and conditions at (656, 568) on xpath=//*[contains(text(),'上記の内容を確認しました')]
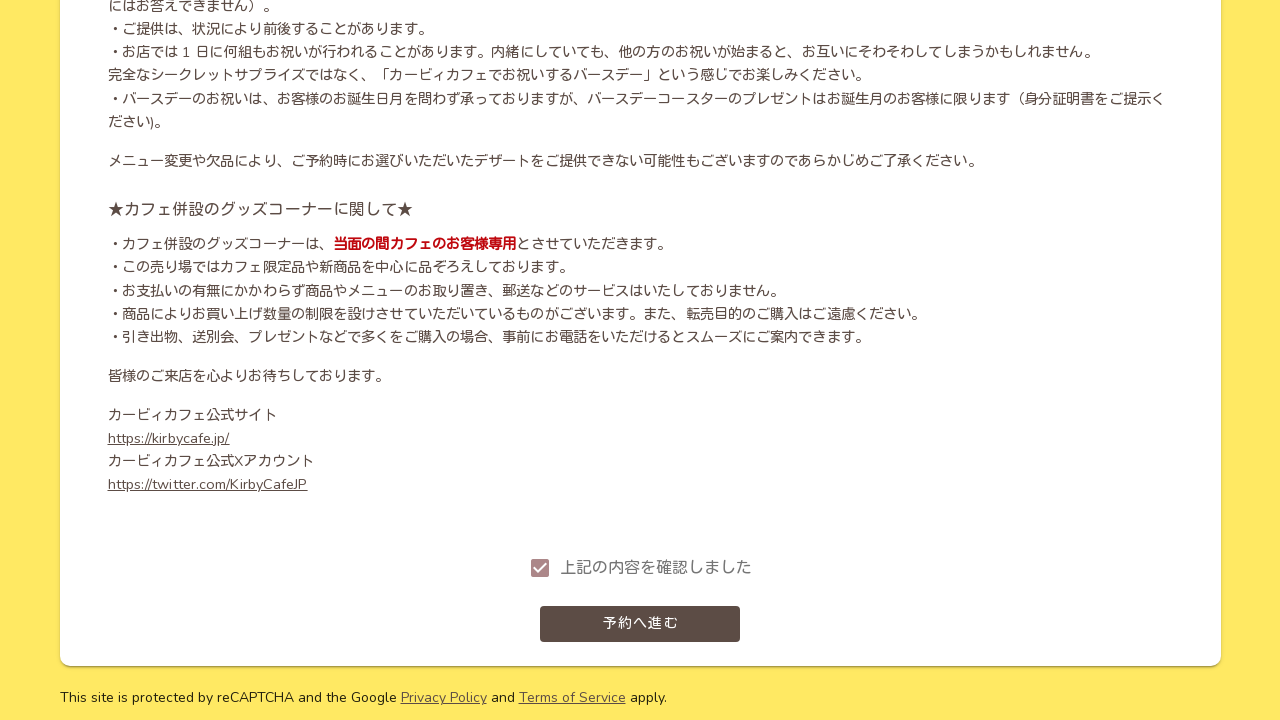

Clicked button to proceed to reservation at (640, 624) on xpath=//*[contains(text(),'予約へ進む')]
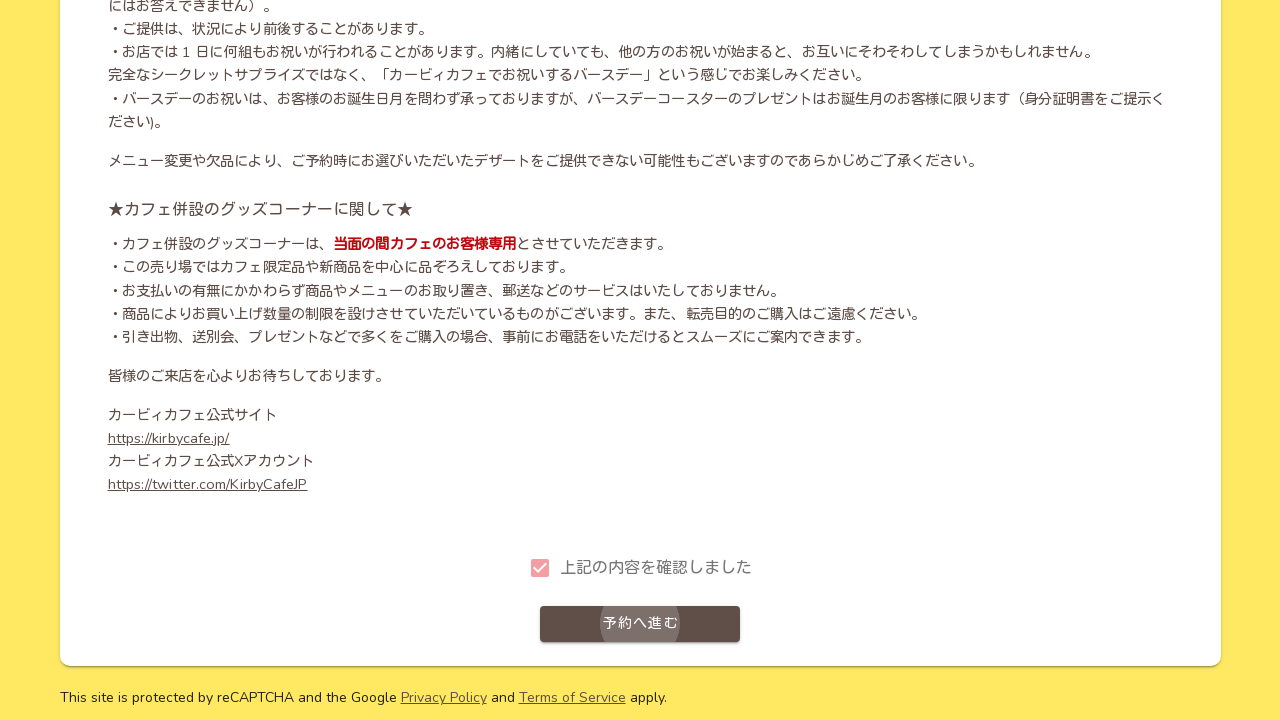

Waited for popup confirmation button to load
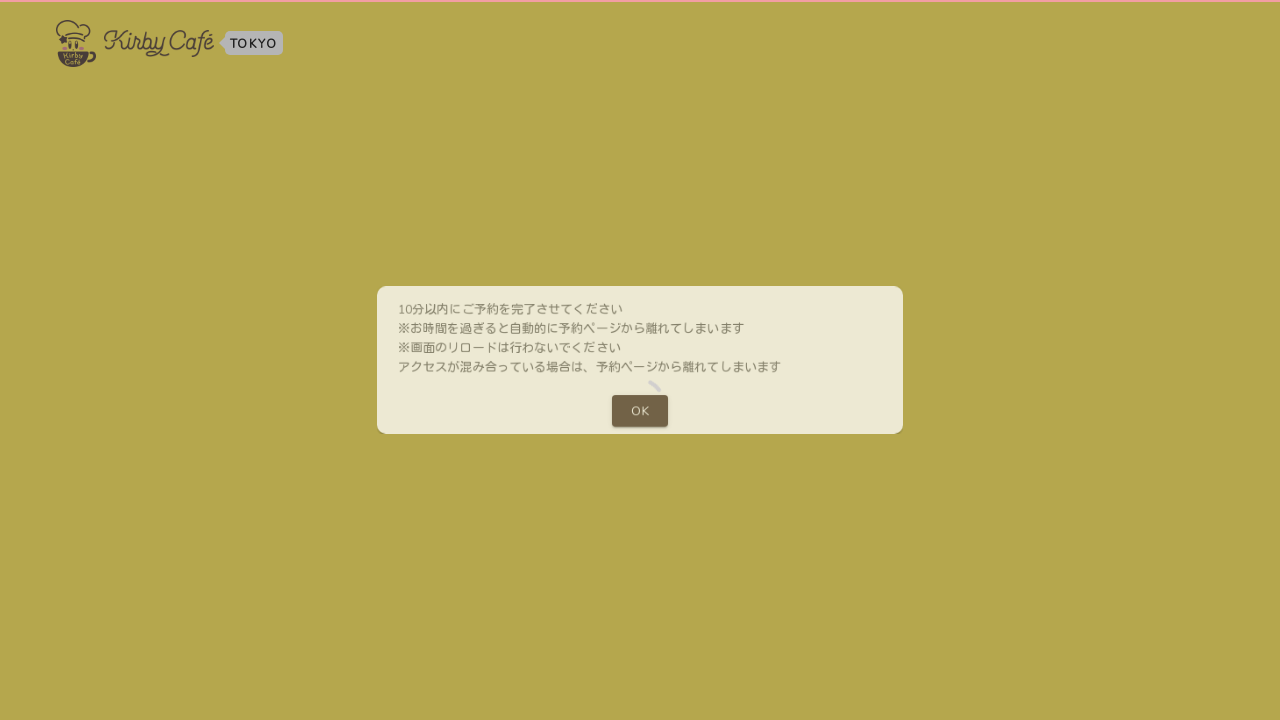

Clicked popup confirmation button at (640, 418) on xpath=/html/body/div/div/div/div[1]/div/div/div[2]/button
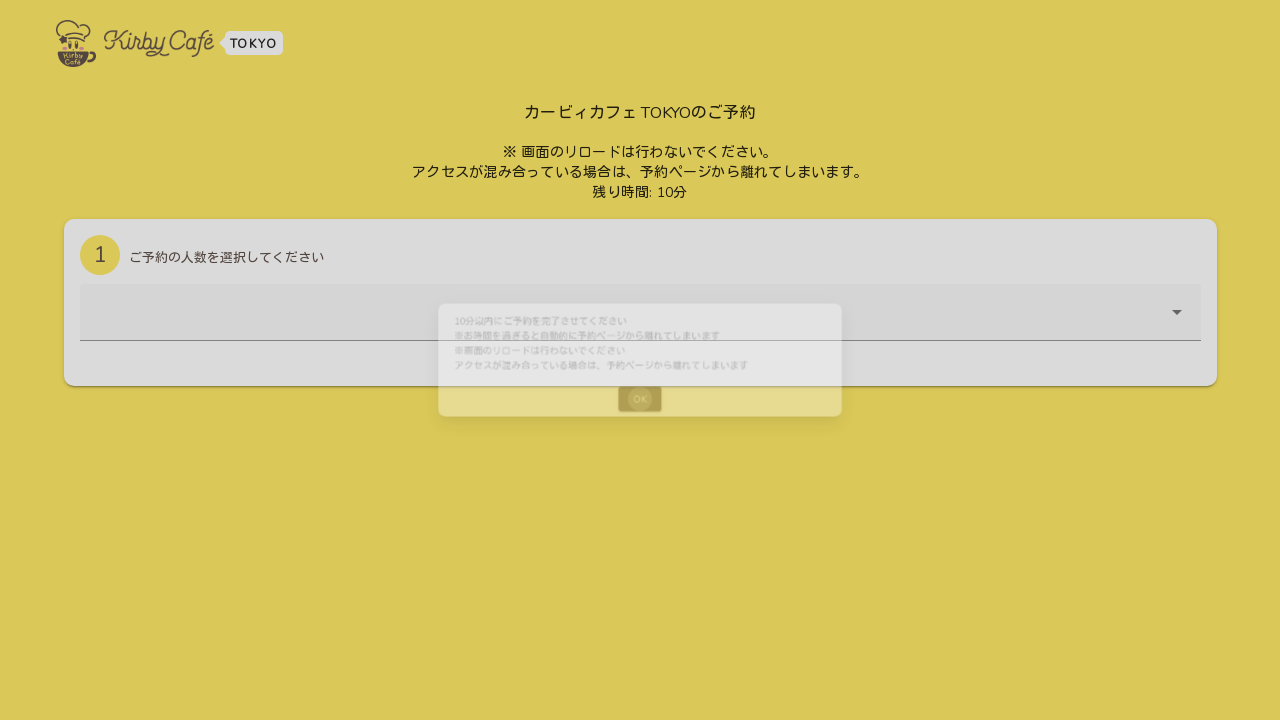

Clicked guest count dropdown at (640, 327) on div.v-input.theme--light.v-text-field.v-text-field--filled.v-text-field--is-boot
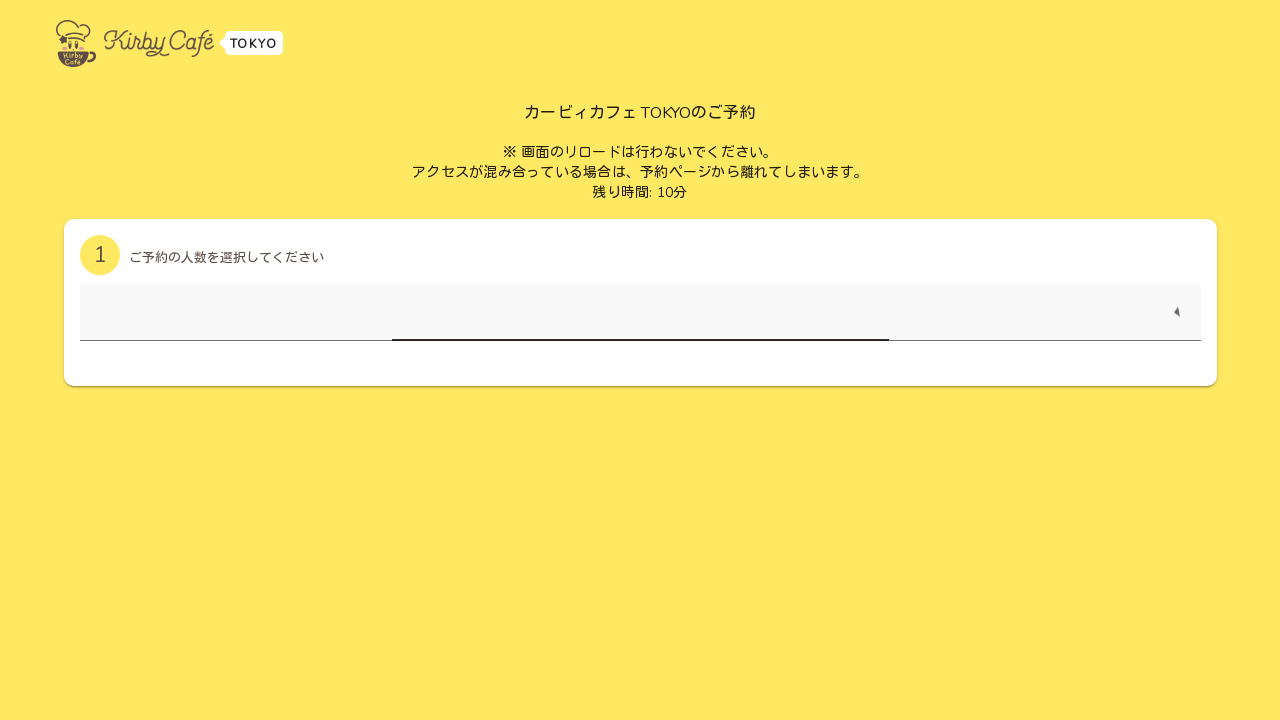

Selected 2 guests from dropdown at (640, 360) on div:has-text('2名様')
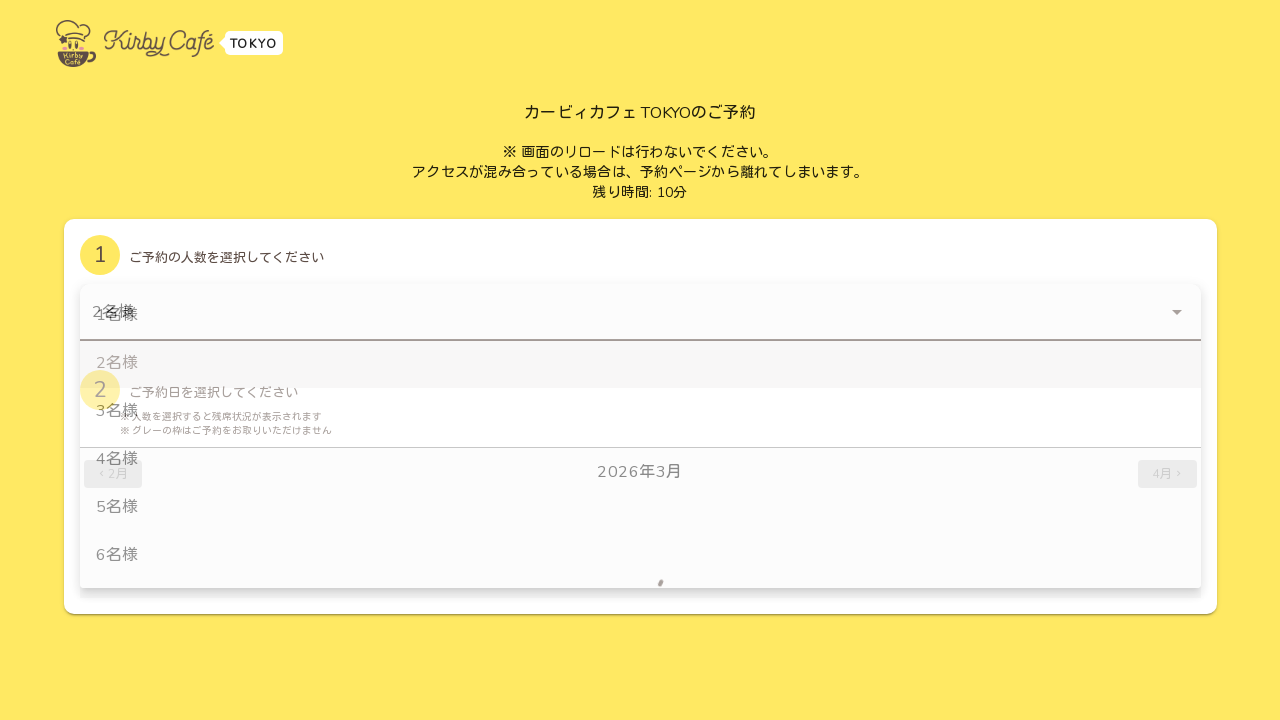

Clicked March month option at (640, 472) on text=3月
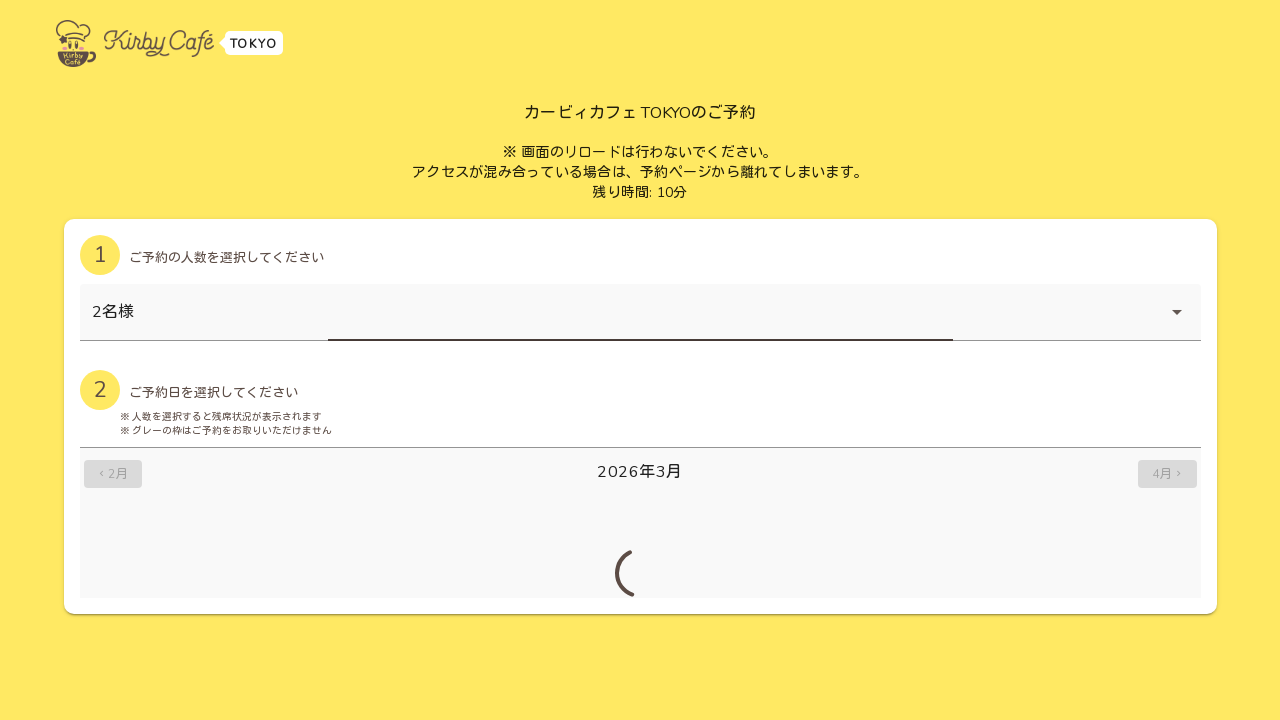

Waited for calendar to update after month selection
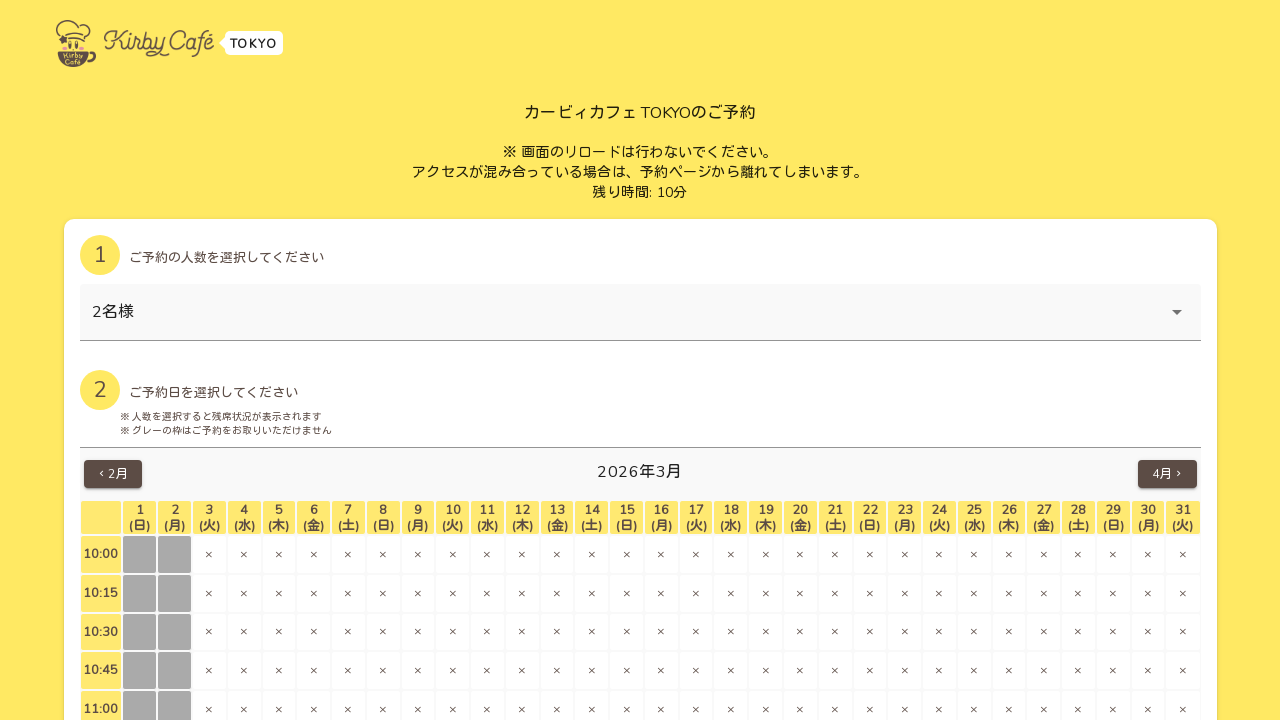

Selected date and time slot for March 21st from calendar grid at (835, 554) on xpath=/html/body/div/div/div/div[3]/div[2]/div/div[1]/div[2]/div[2]/div[2]/table
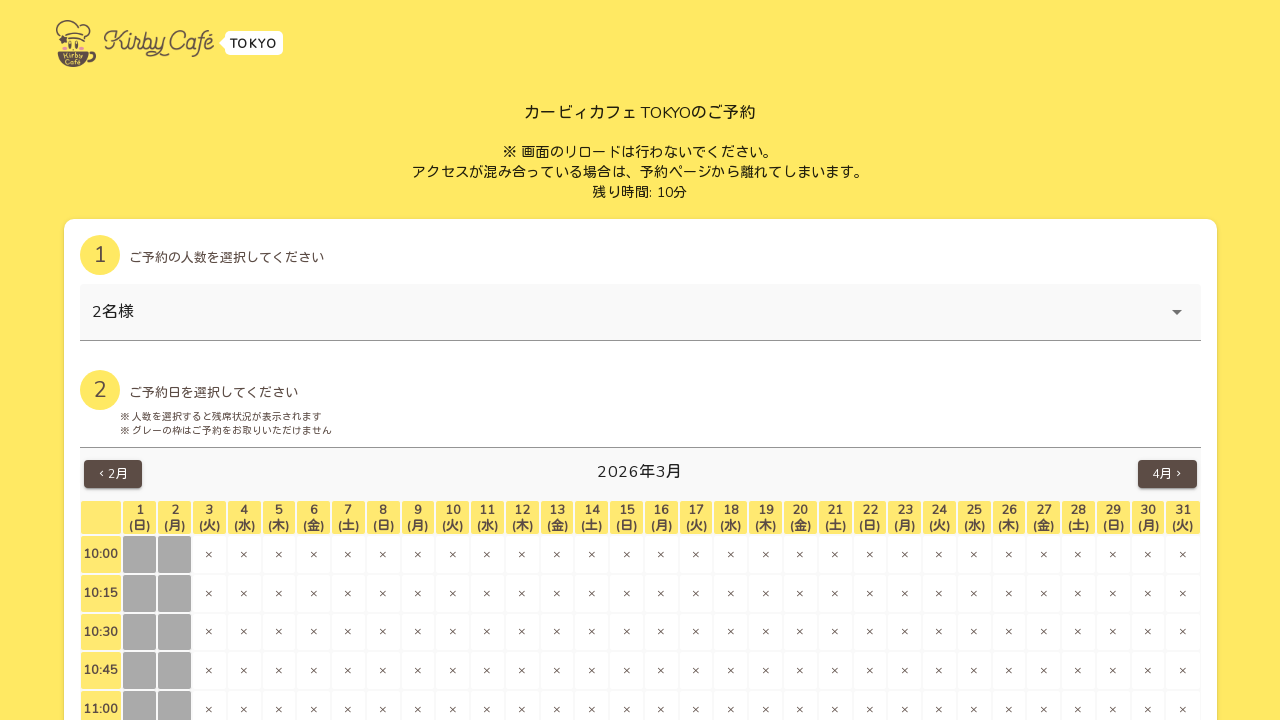

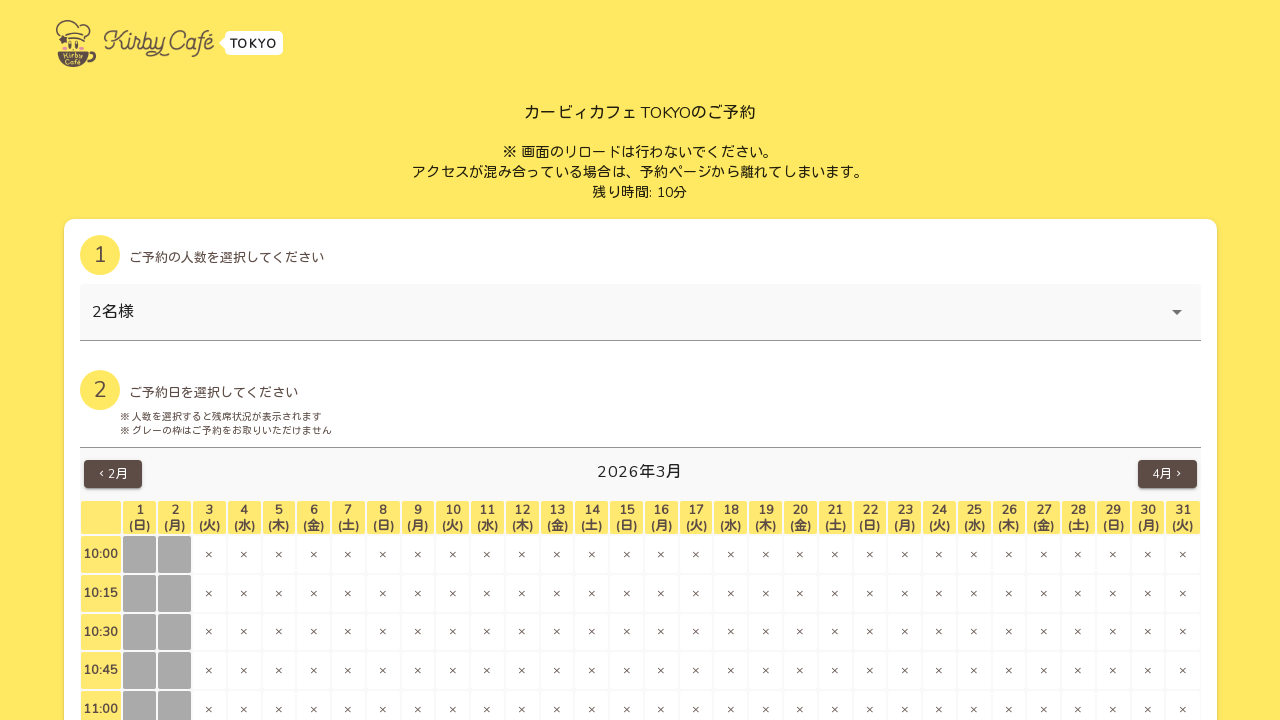